Tests the sortable grid functionality by switching to Grid tab and dragging elements to verify reordering works correctly.

Starting URL: https://demoqa.com/elements

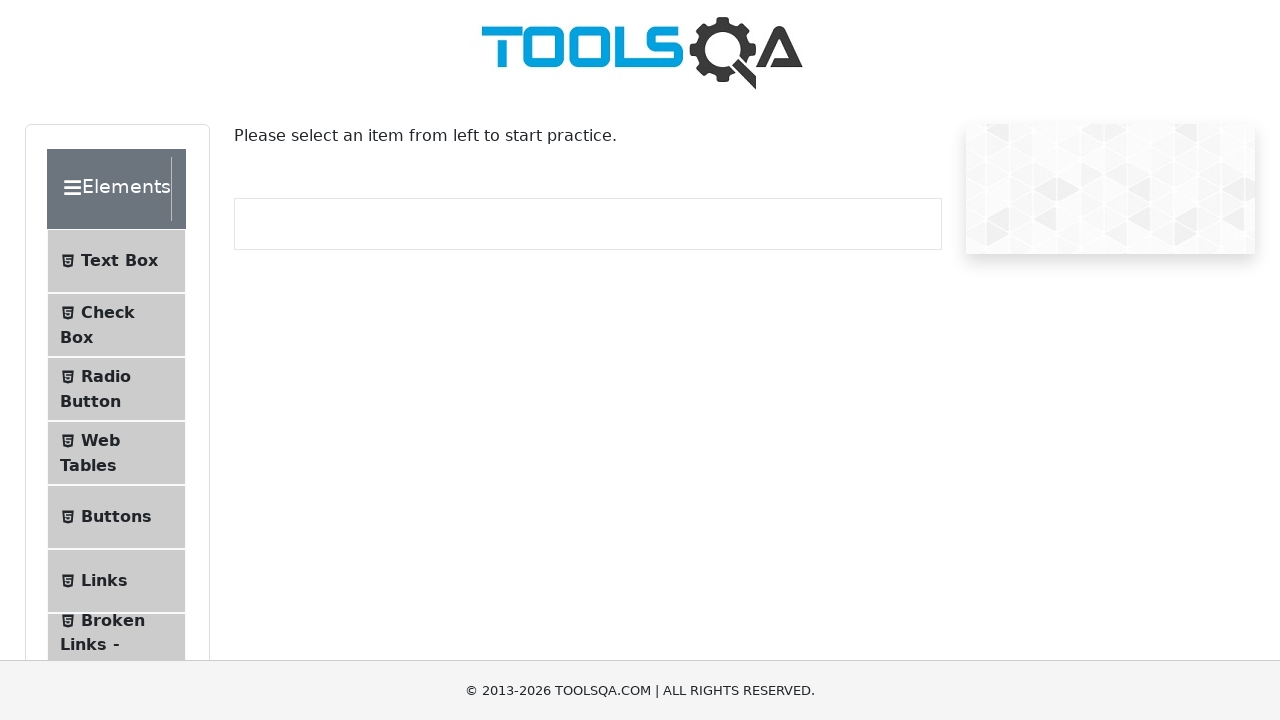

Clicked on Interactions section at (121, 475) on internal:text="Interactions"i
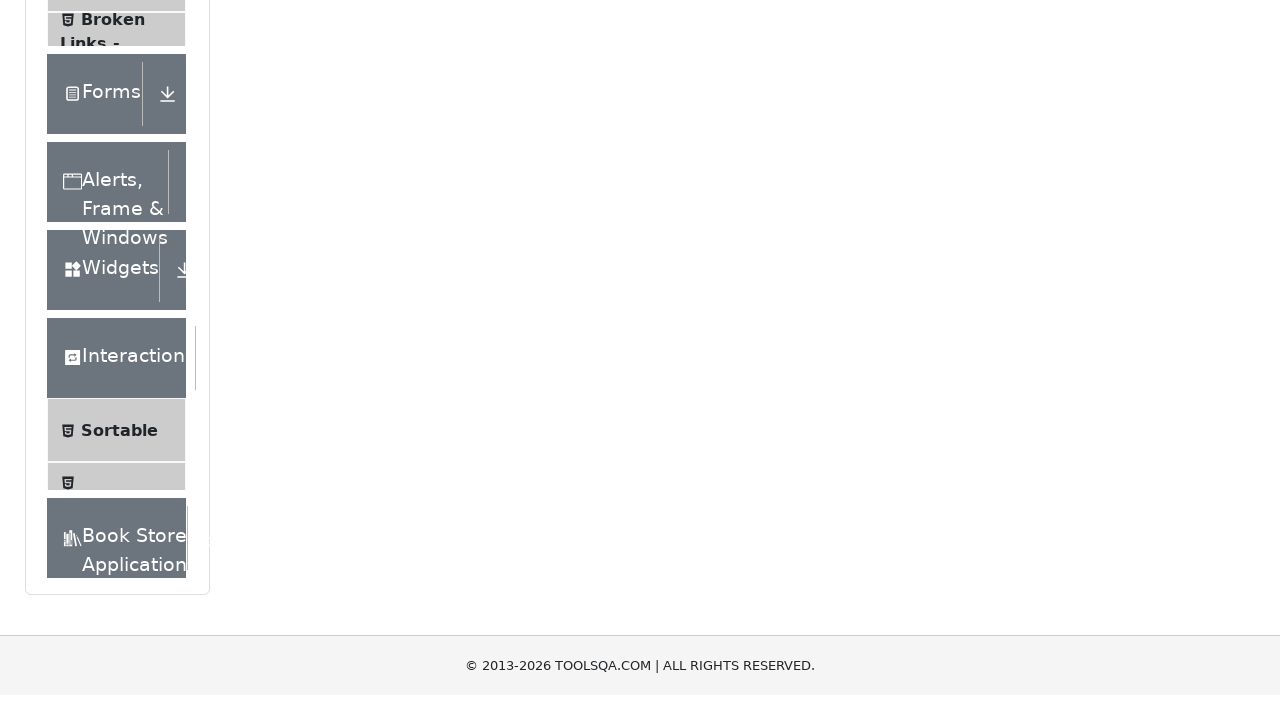

Clicked on Sortable option at (119, 384) on internal:text="Sortable"i
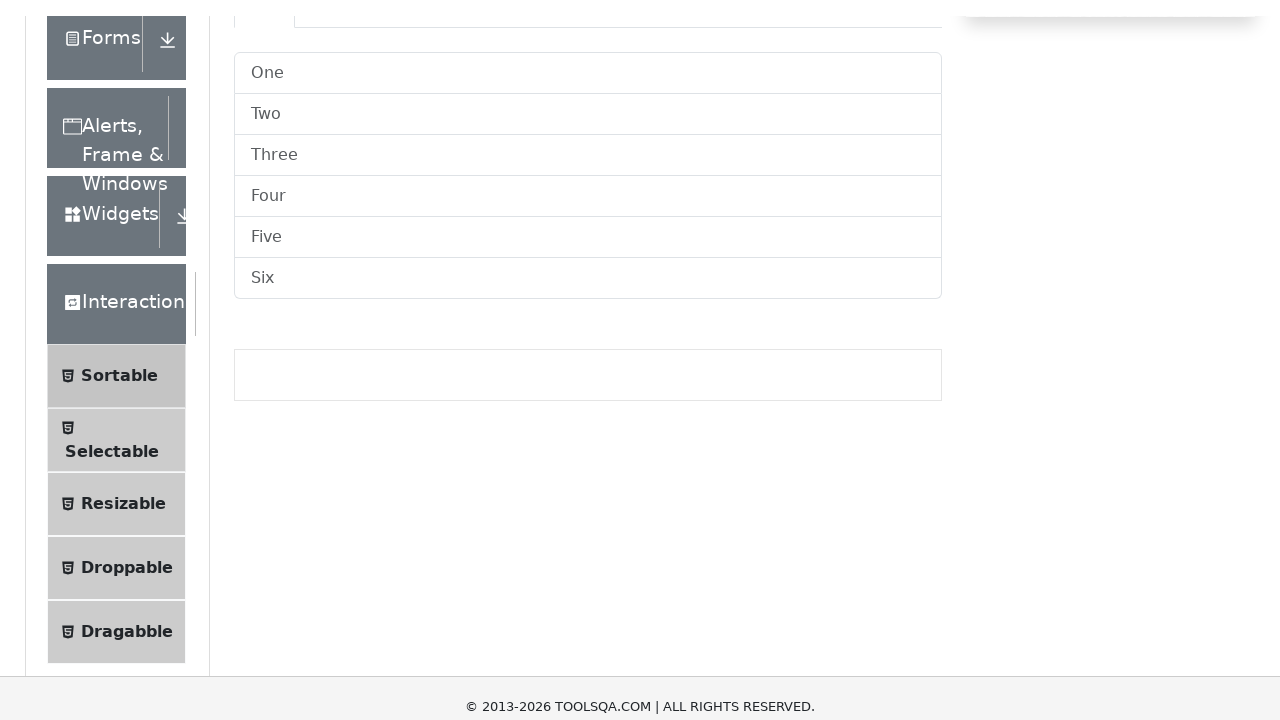

Switched to Grid tab at (328, 21) on internal:role=tab[name="Grid"i]
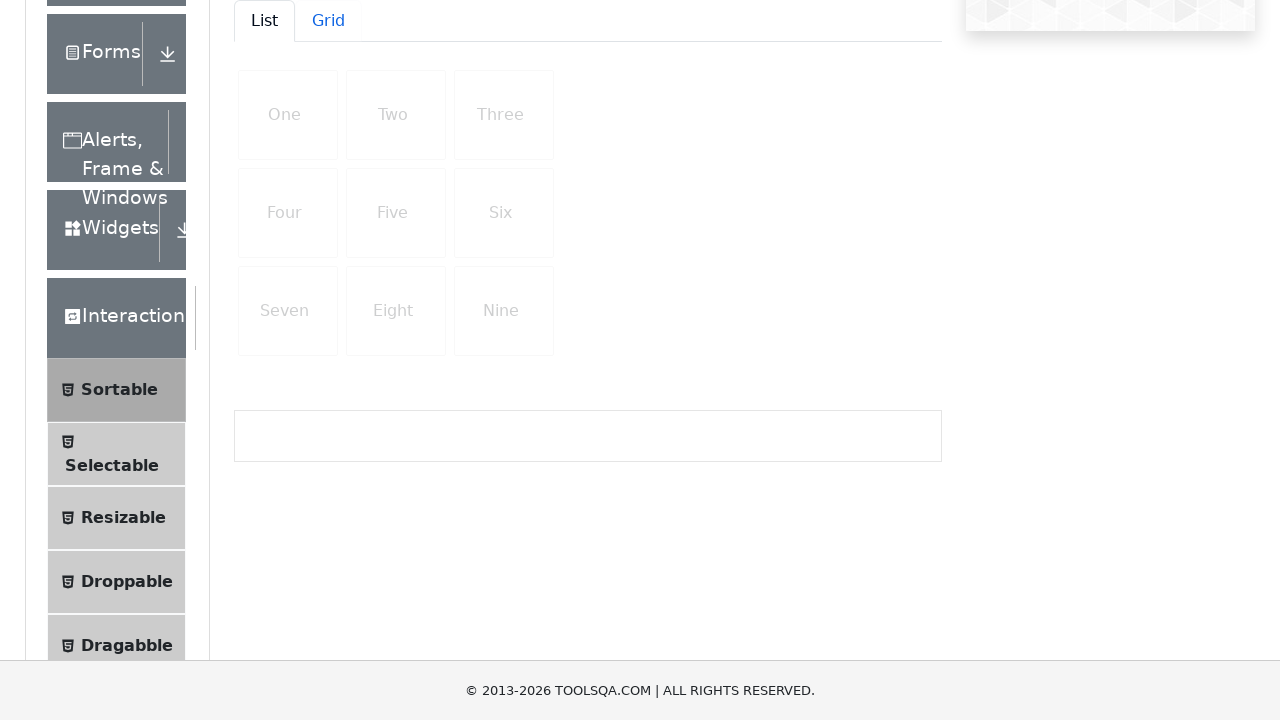

Located grid items
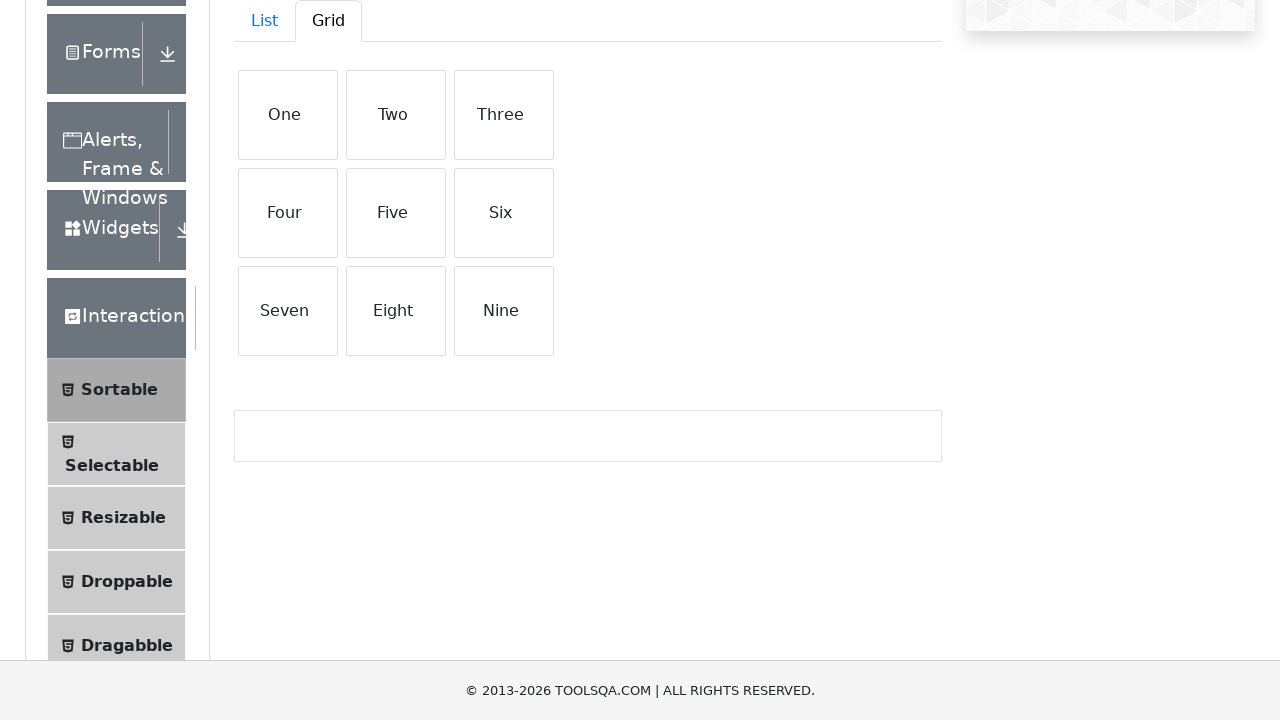

Selected second grid element
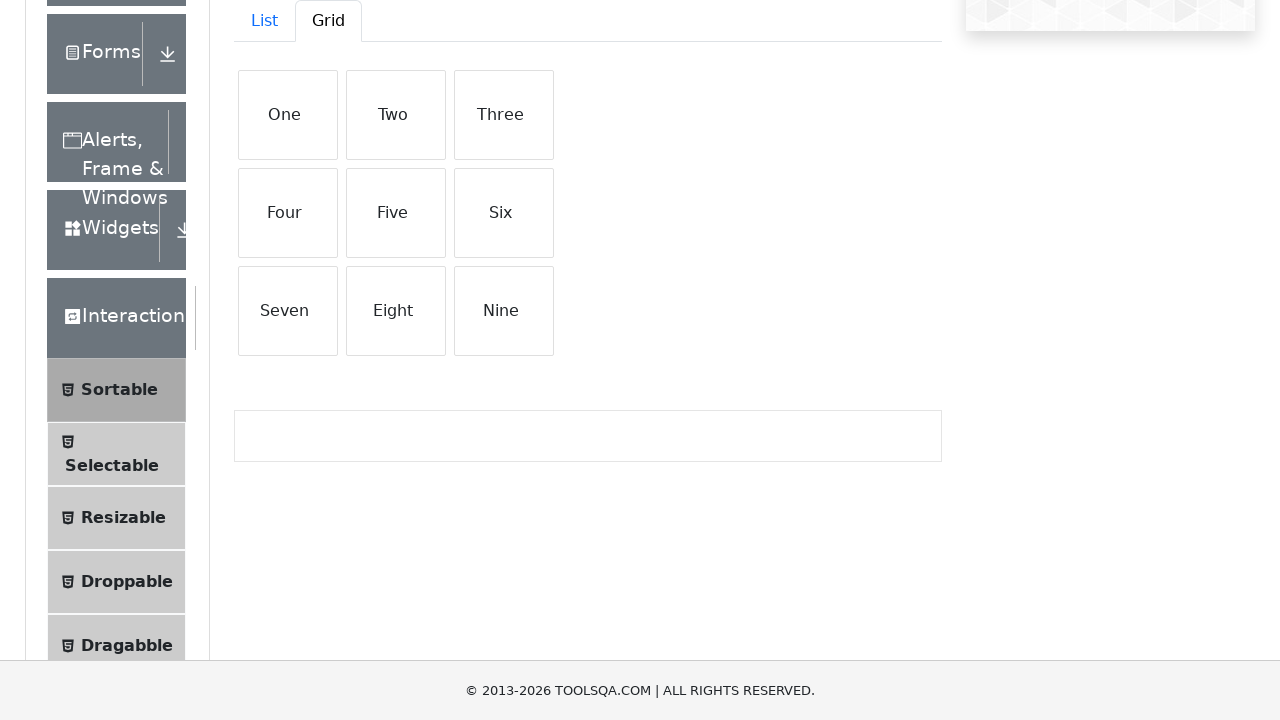

Selected fourth grid element
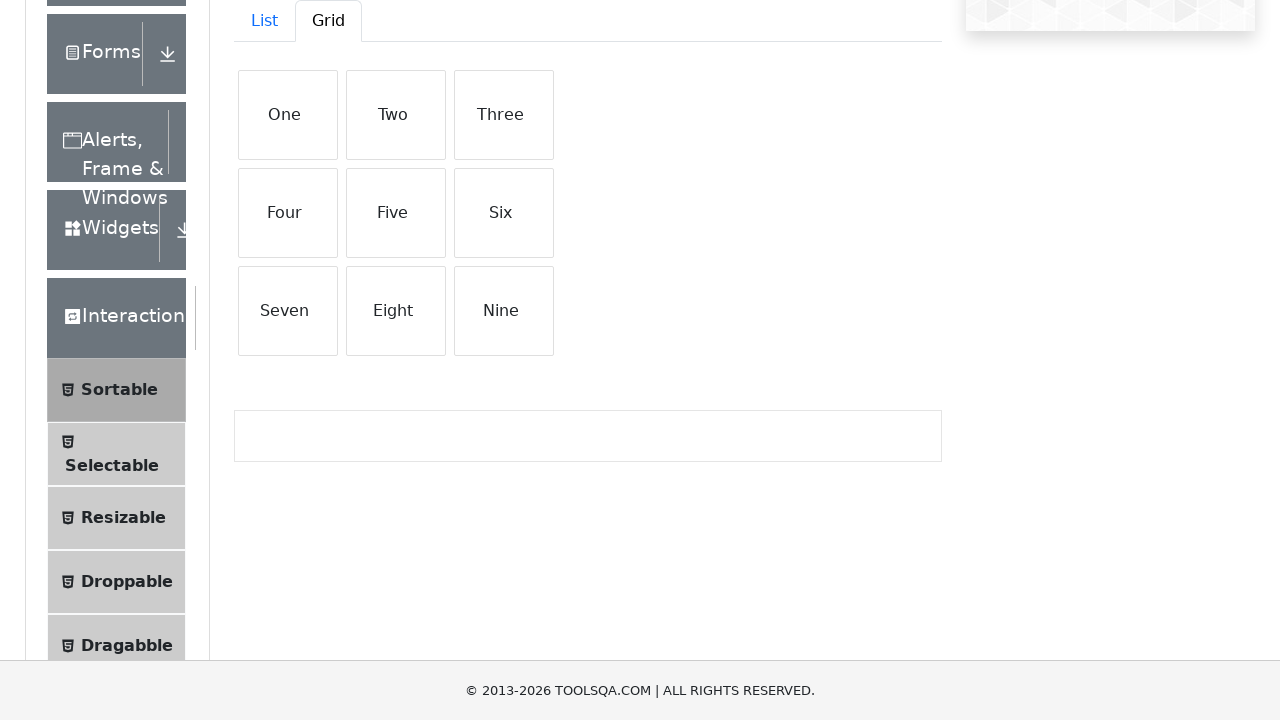

Dragged second element to fourth position to reorder grid items at (288, 213)
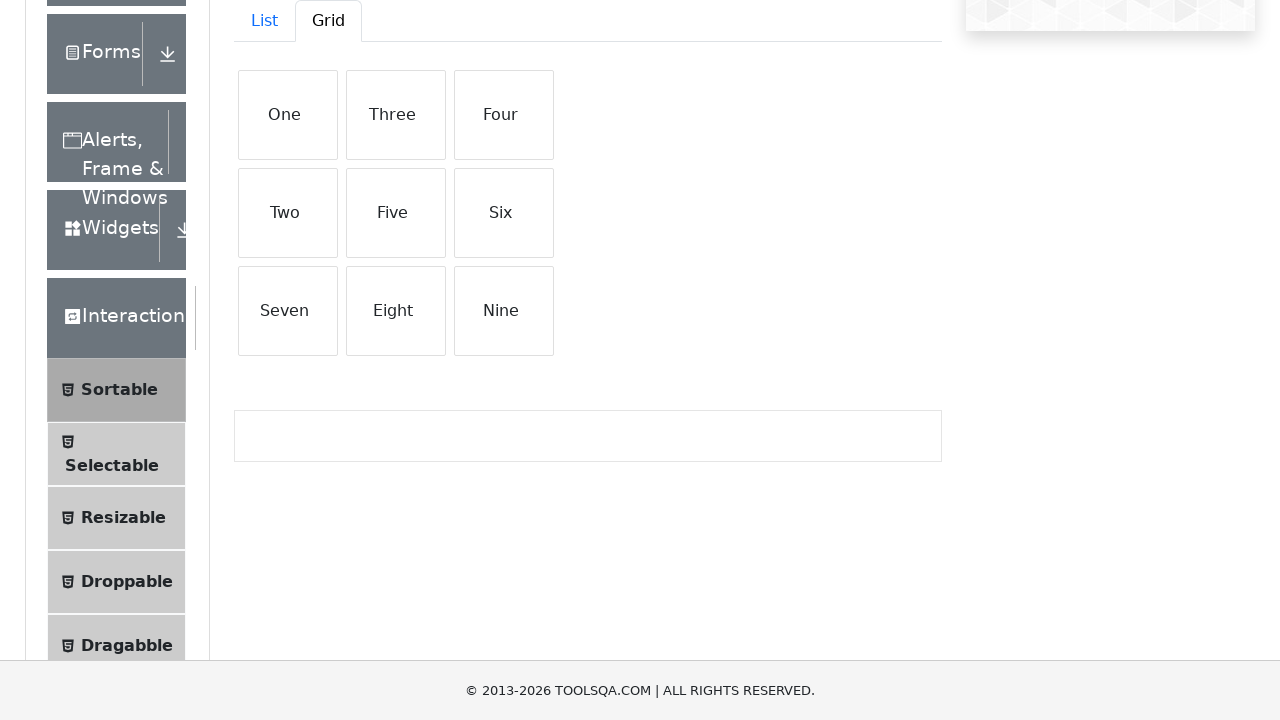

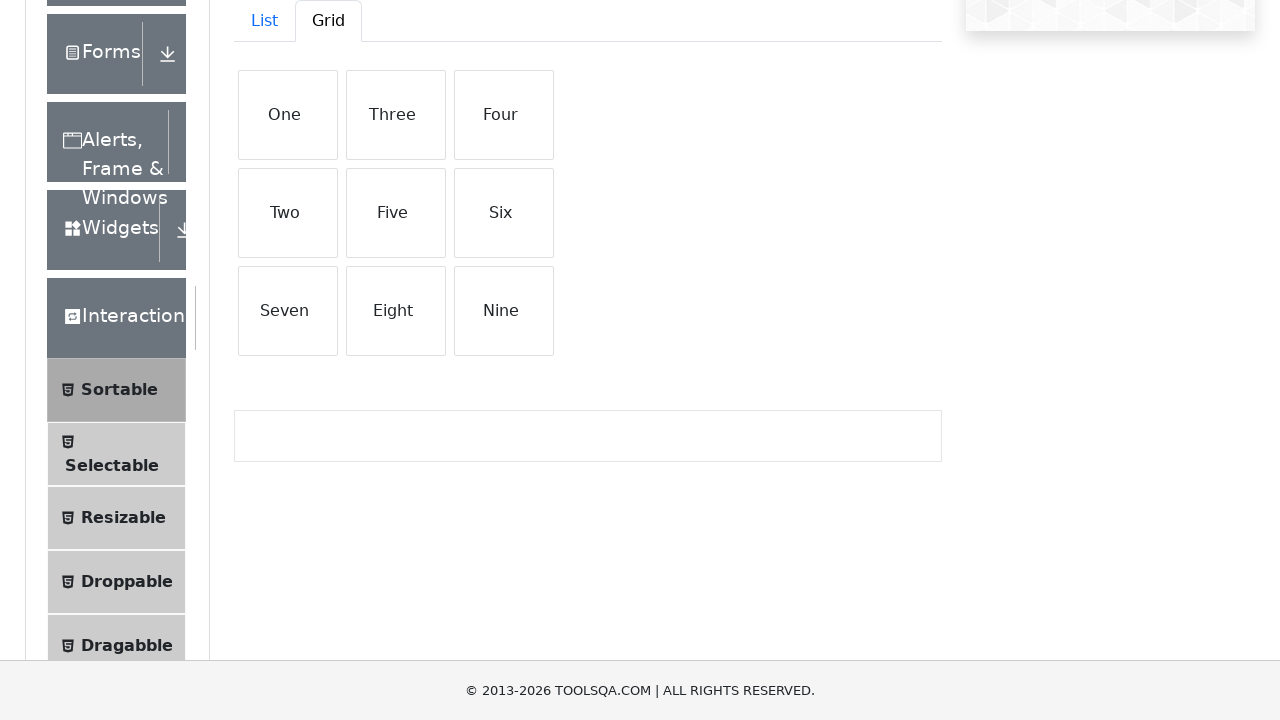